Opens the SkillFactory homepage and verifies the page title matches the expected Russian title for the online IT school.

Starting URL: https://skillfactory.ru/

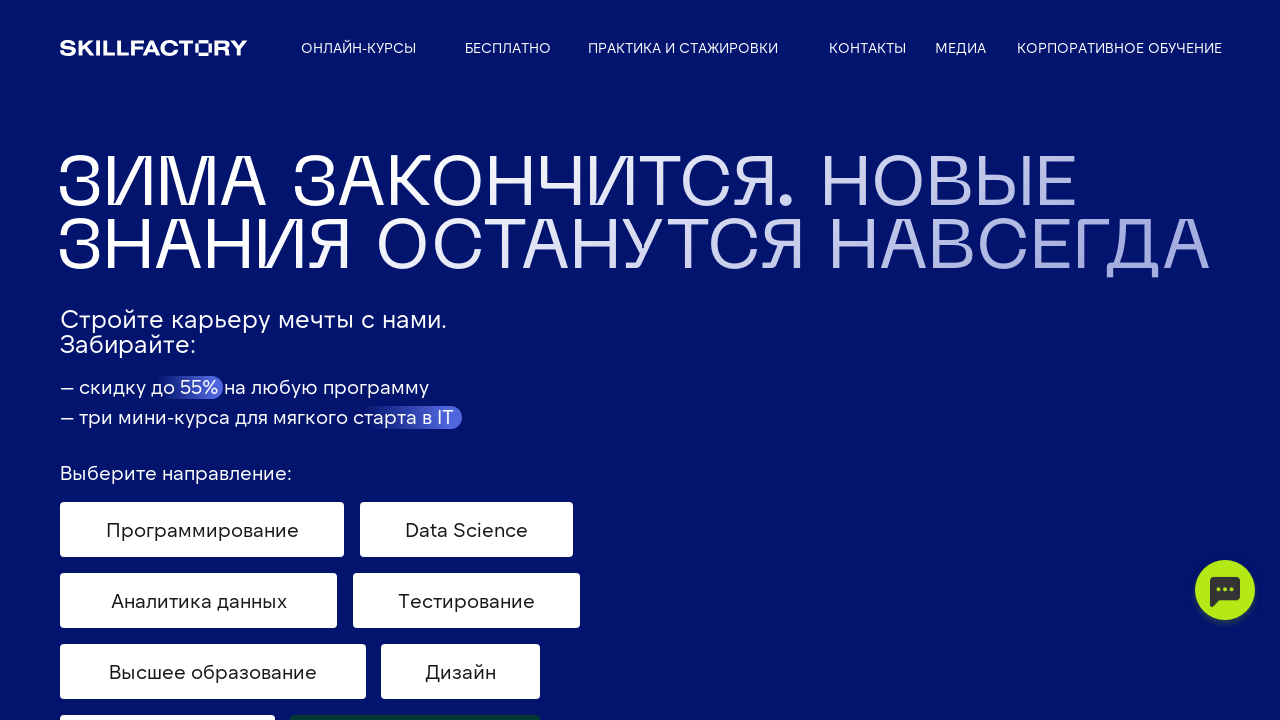

Navigated to SkillFactory homepage
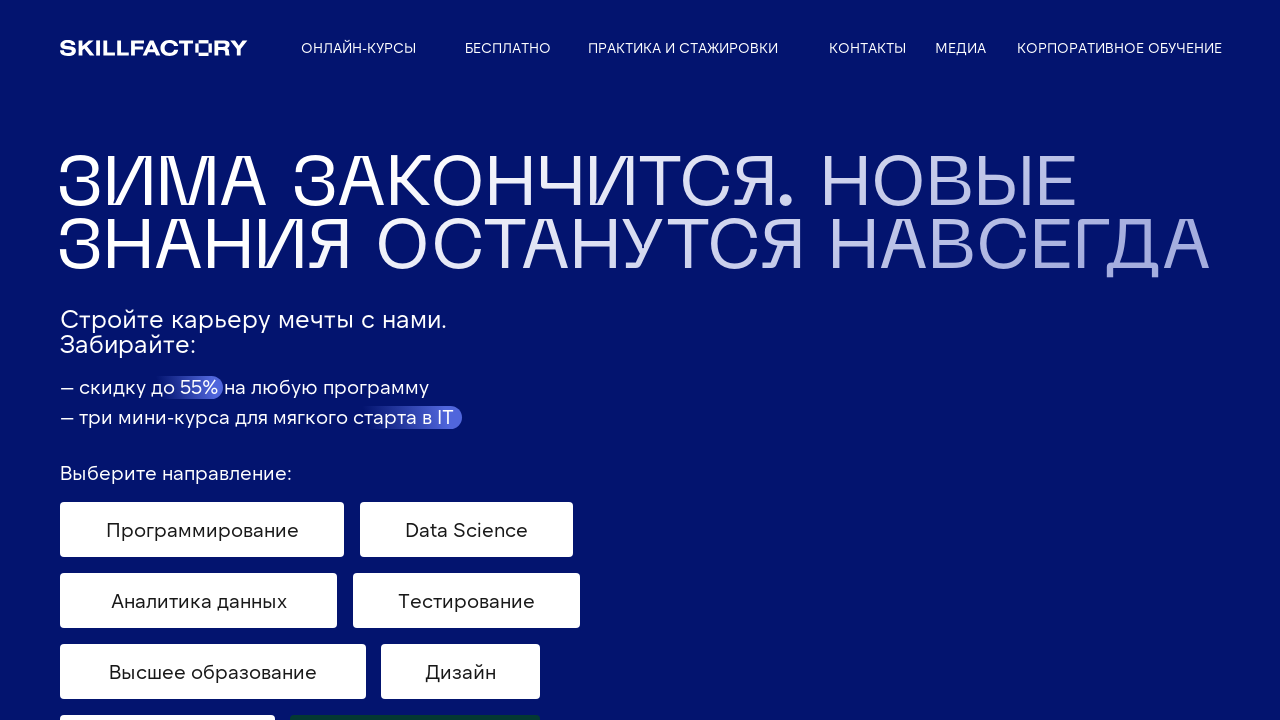

Verified page title matches expected Russian title for SkillFactory online IT school
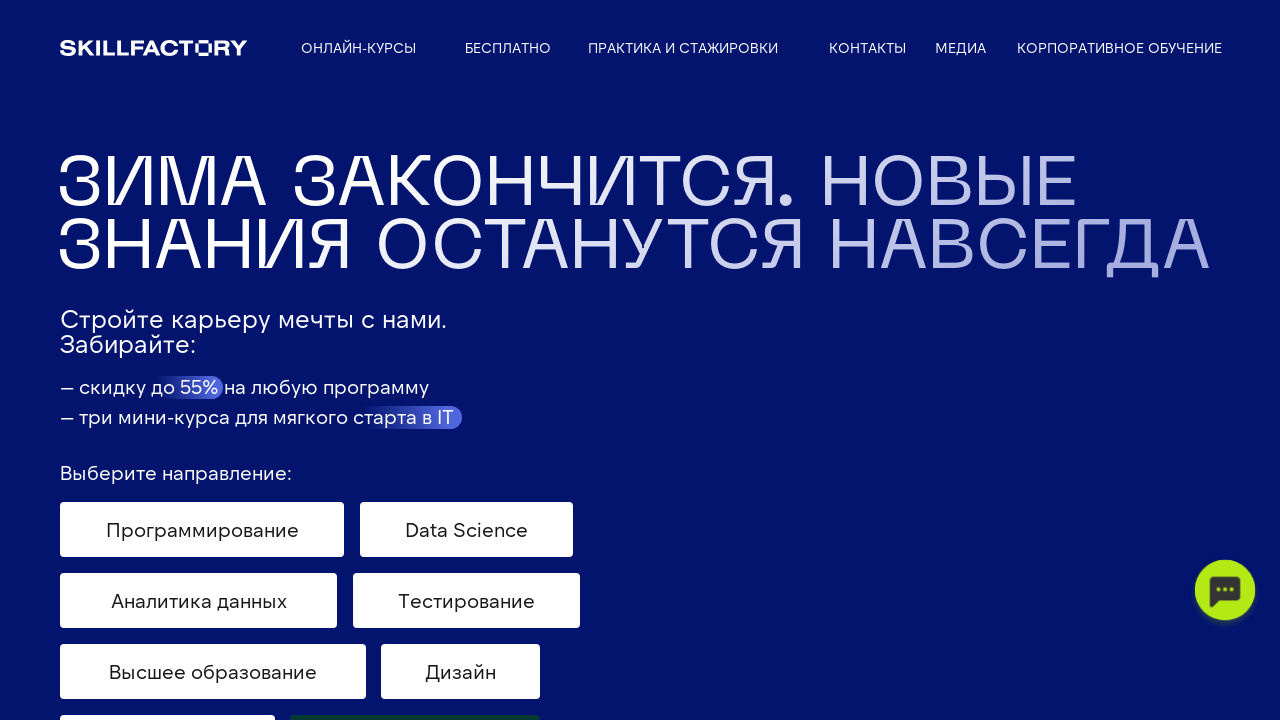

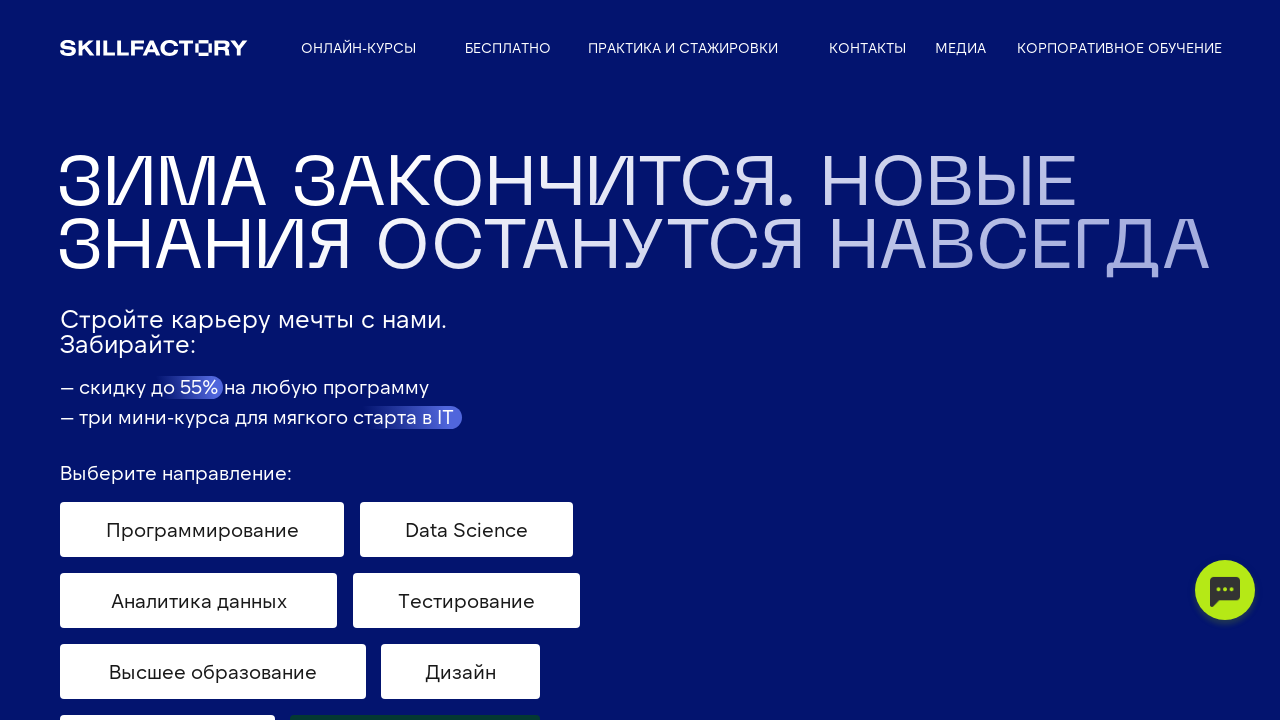